Tests interaction with radio buttons and checkboxes on a Bootstrap theme demo page, including checking, unchecking, and verifying the state of various form controls.

Starting URL: https://bootswatch.com/default/

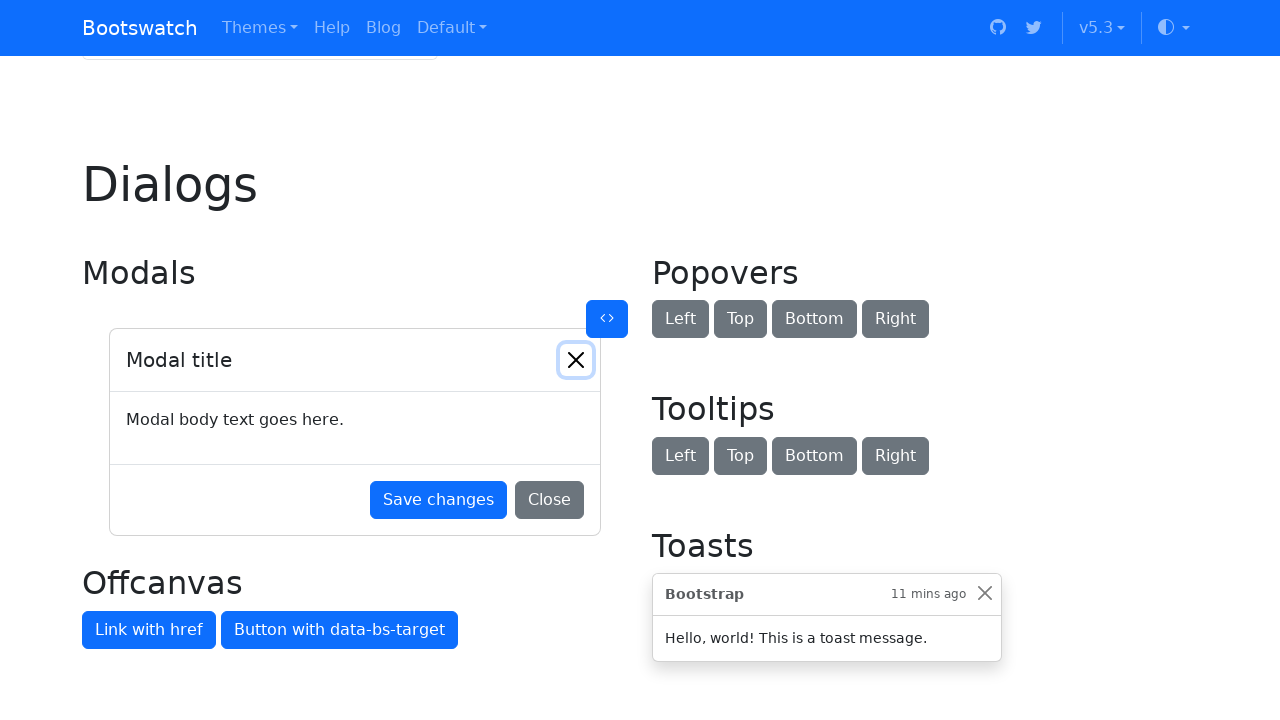

Waited for page to reach networkidle load state
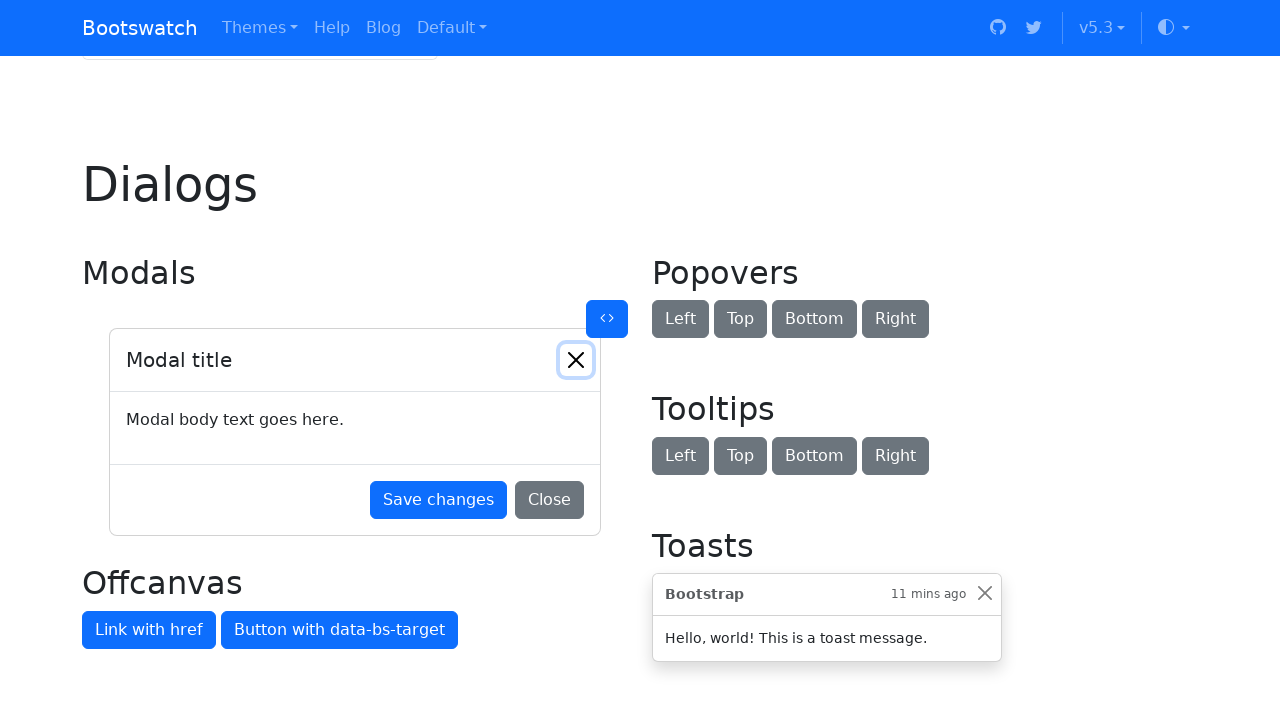

Located second radio button option
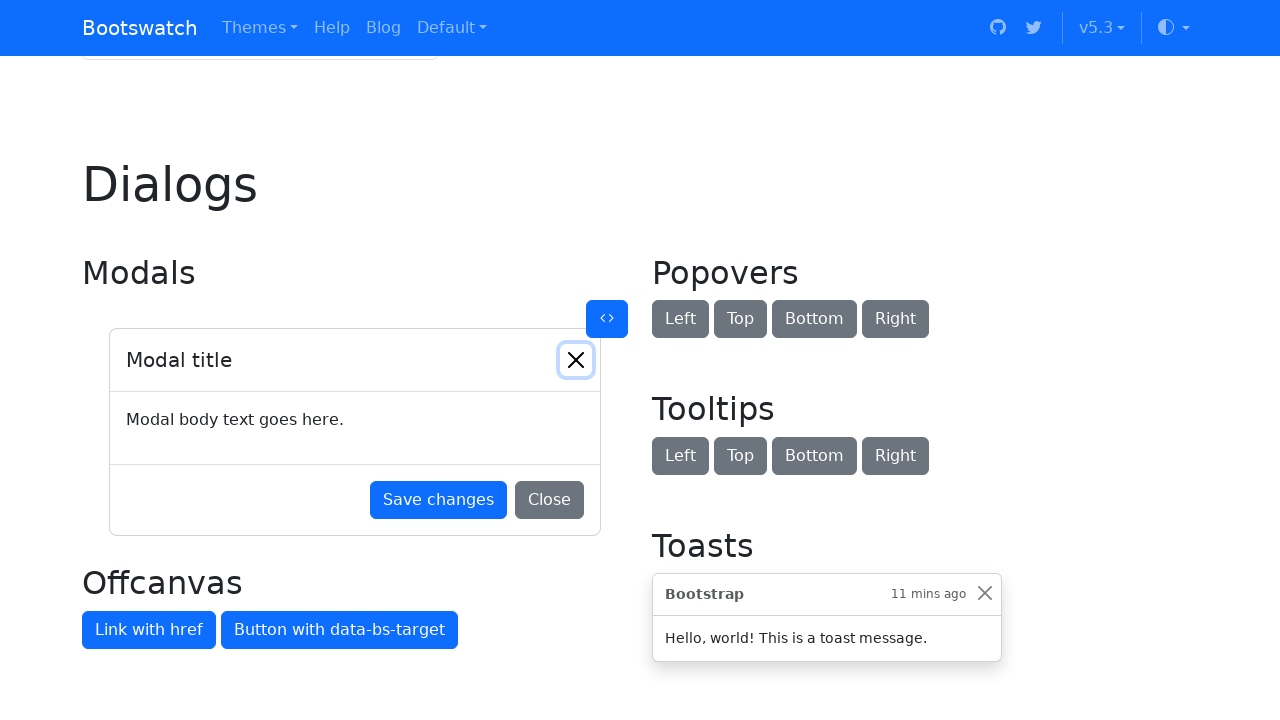

Scrolled second radio button into view
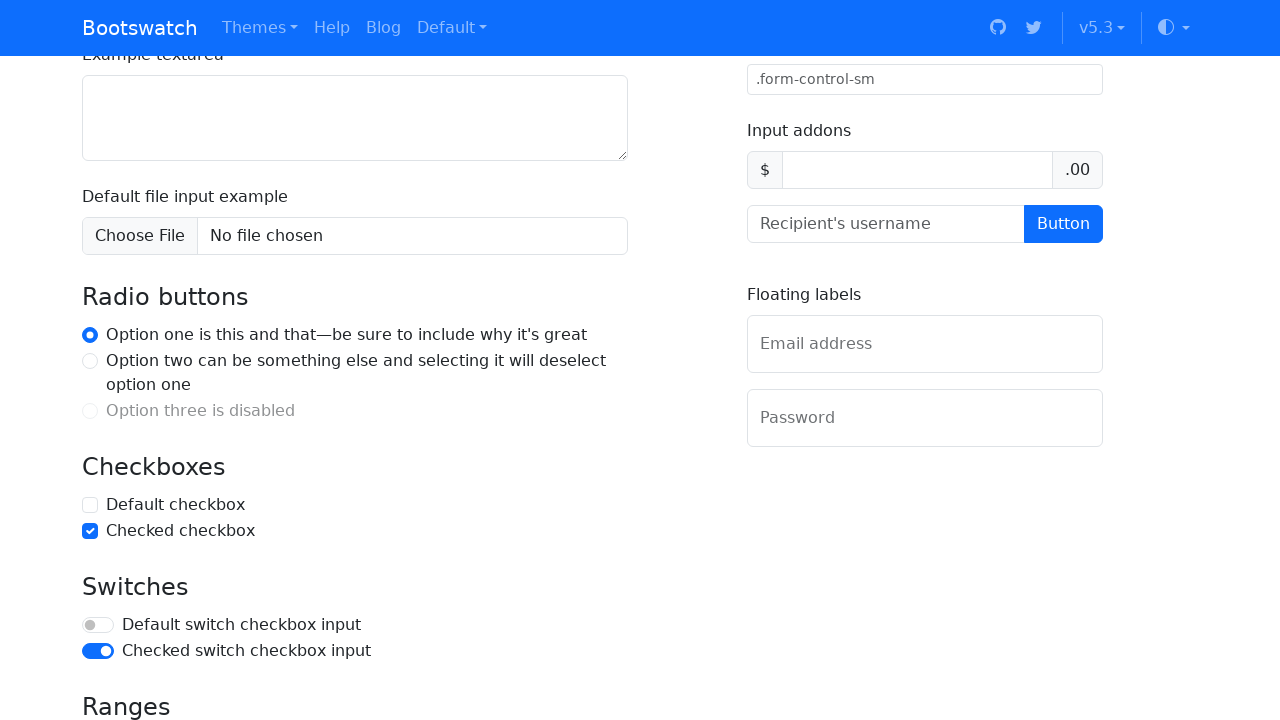

Checked the second radio button option at (90, 361) on internal:label="Option two can be something else and selecting it will deselect 
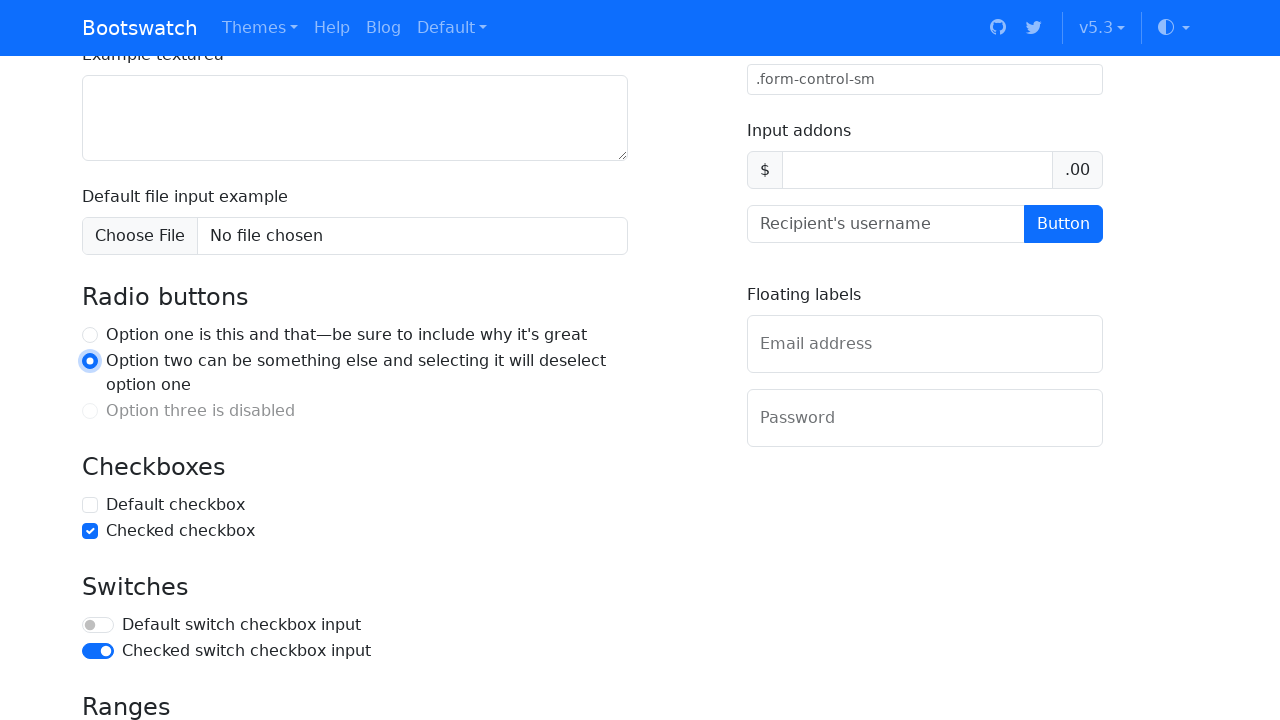

Located first radio button option
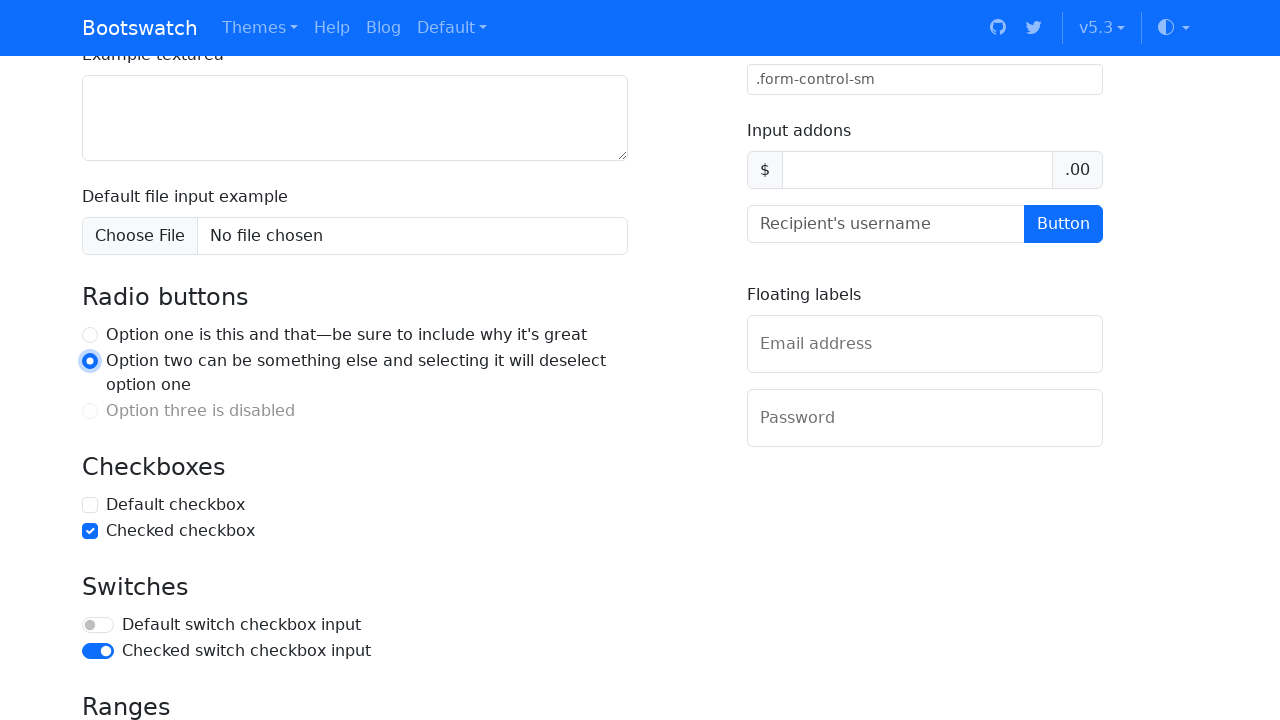

Scrolled first radio button into view
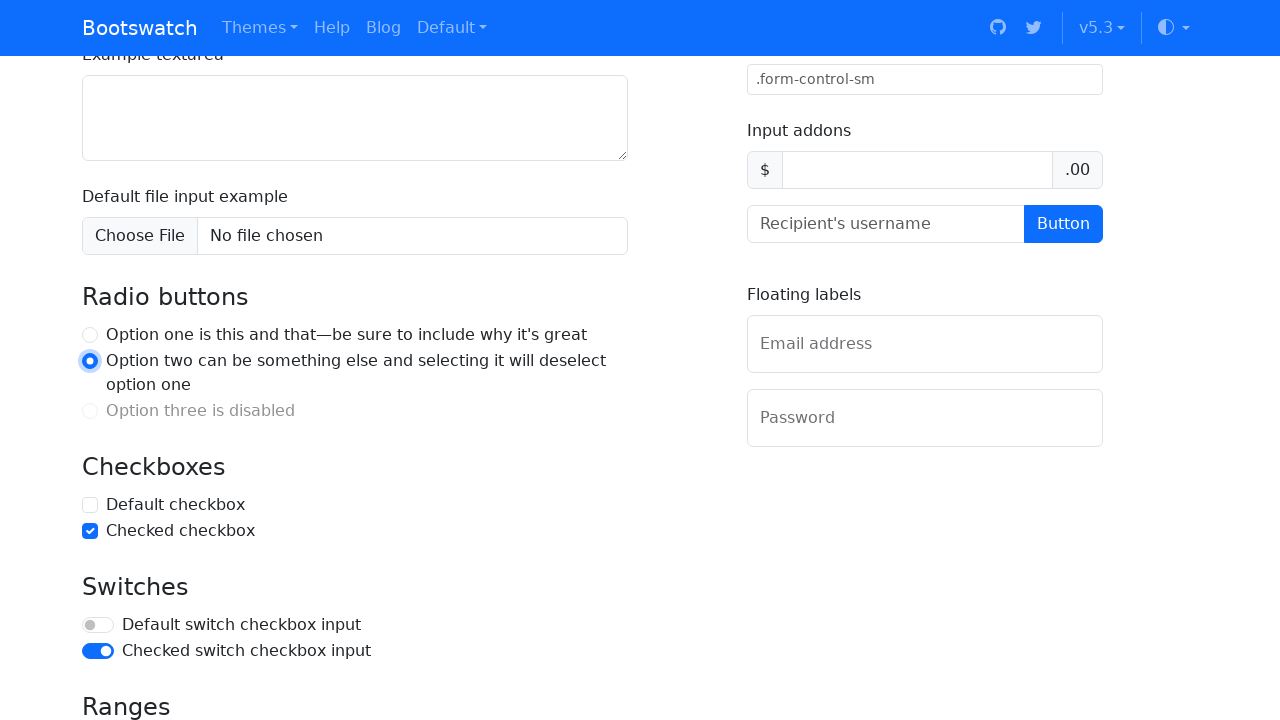

Checked the first radio button option at (90, 335) on internal:label="Option one is this and that\u2014be sure to include why it's gre
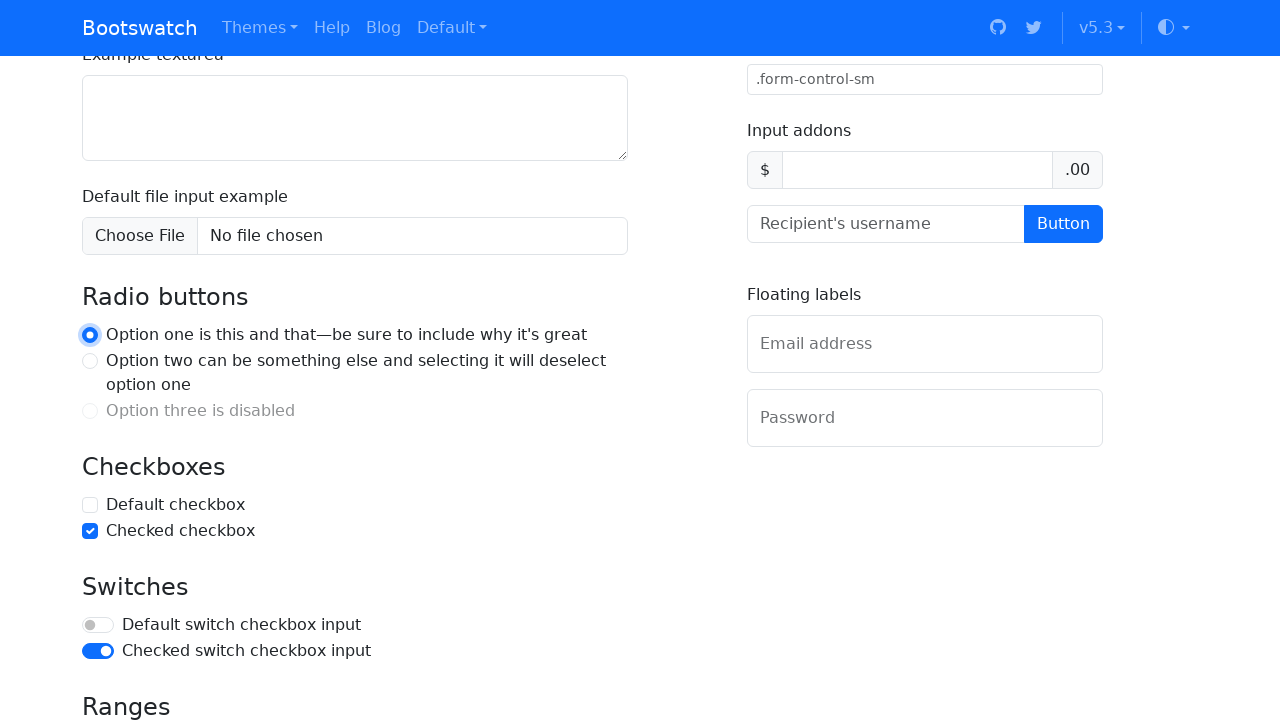

Located default checkbox
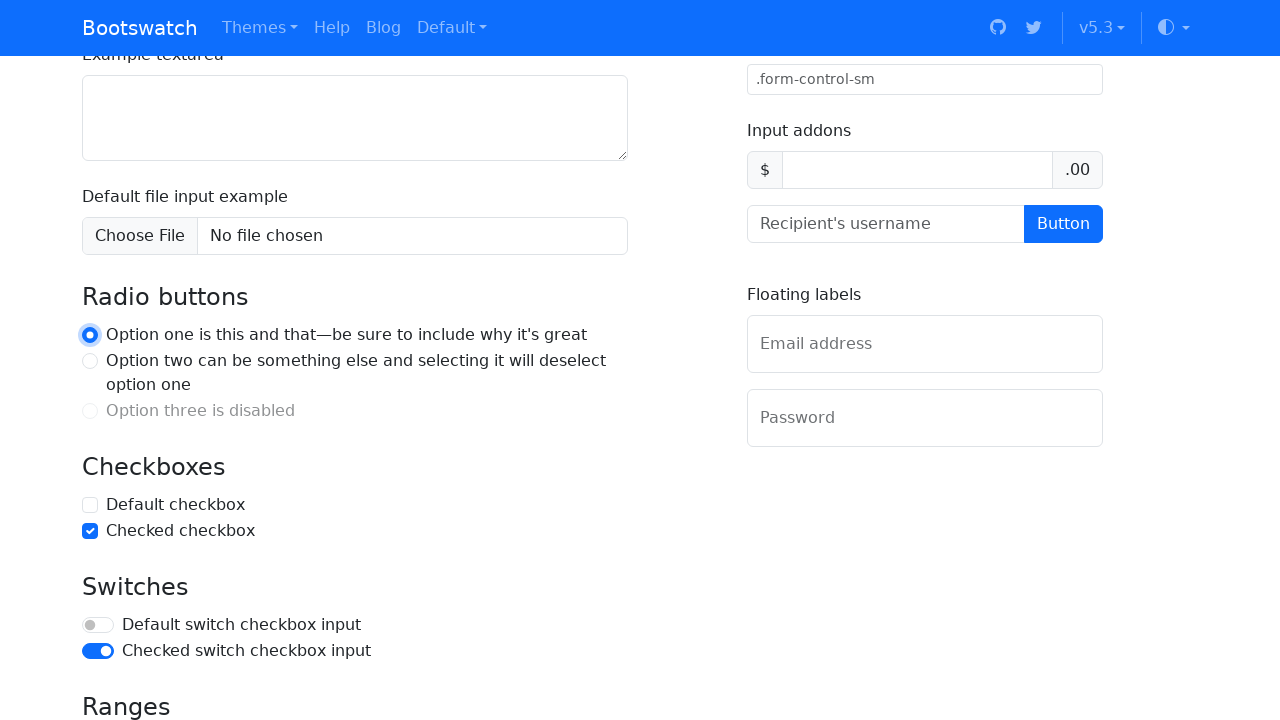

Checked the default checkbox at (90, 505) on internal:label="Default checkbox"i
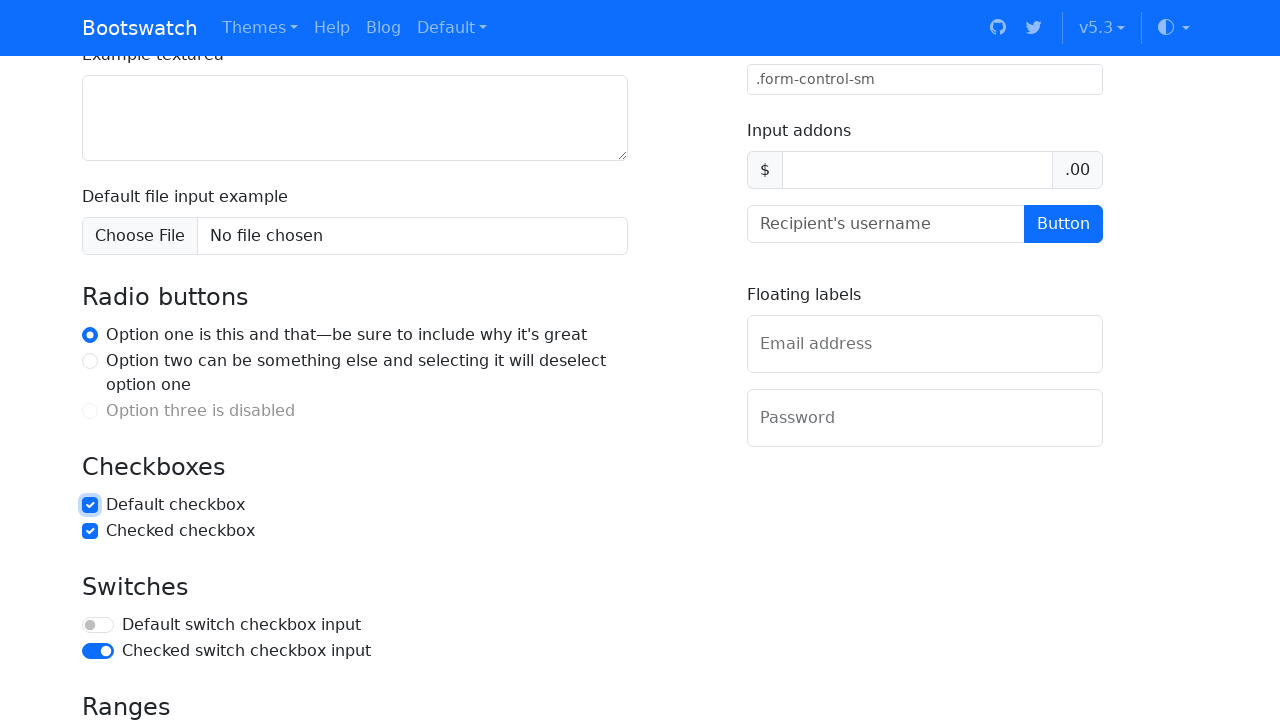

Unchecked the default checkbox at (90, 505) on internal:label="Default checkbox"i
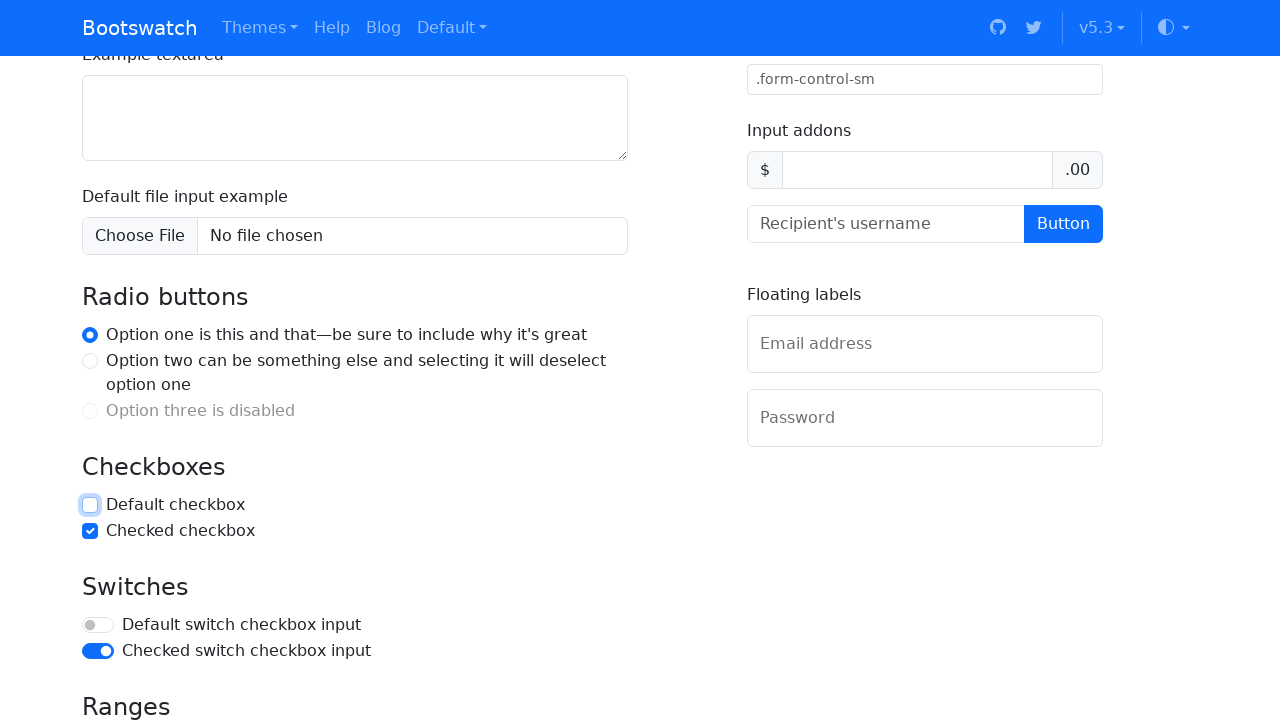

Located default switch checkbox input
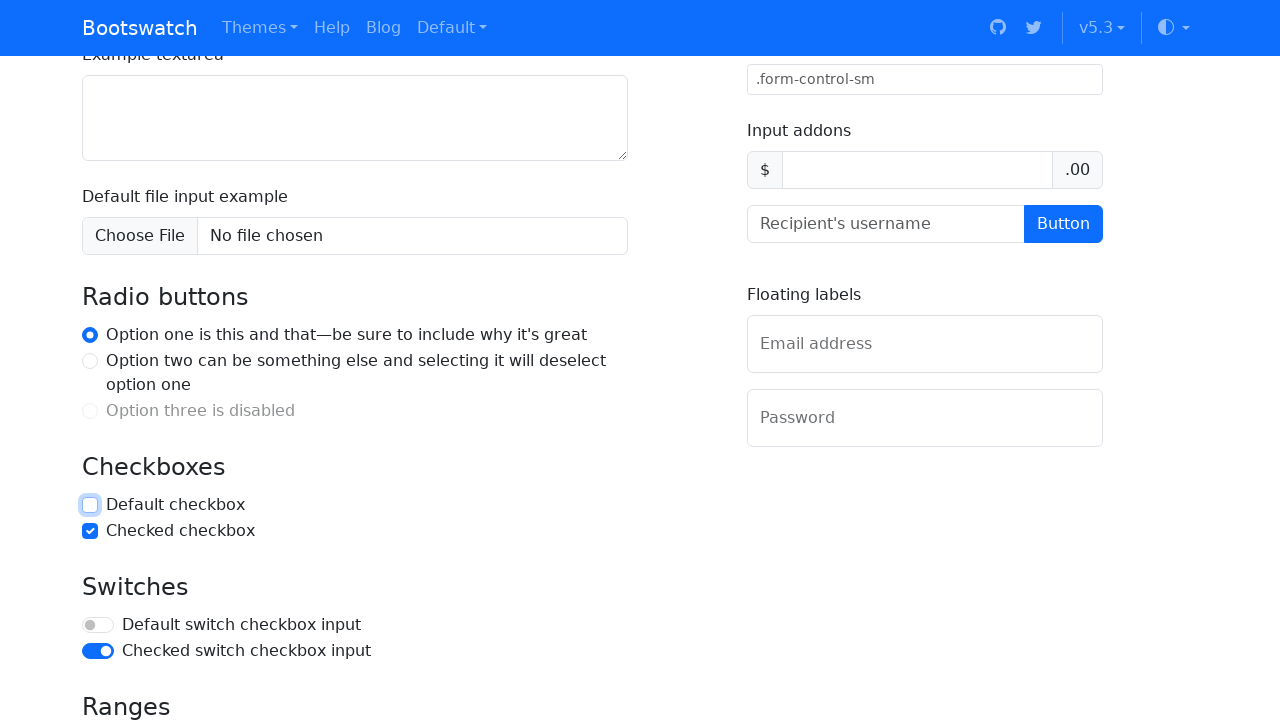

Scrolled switch checkbox into view
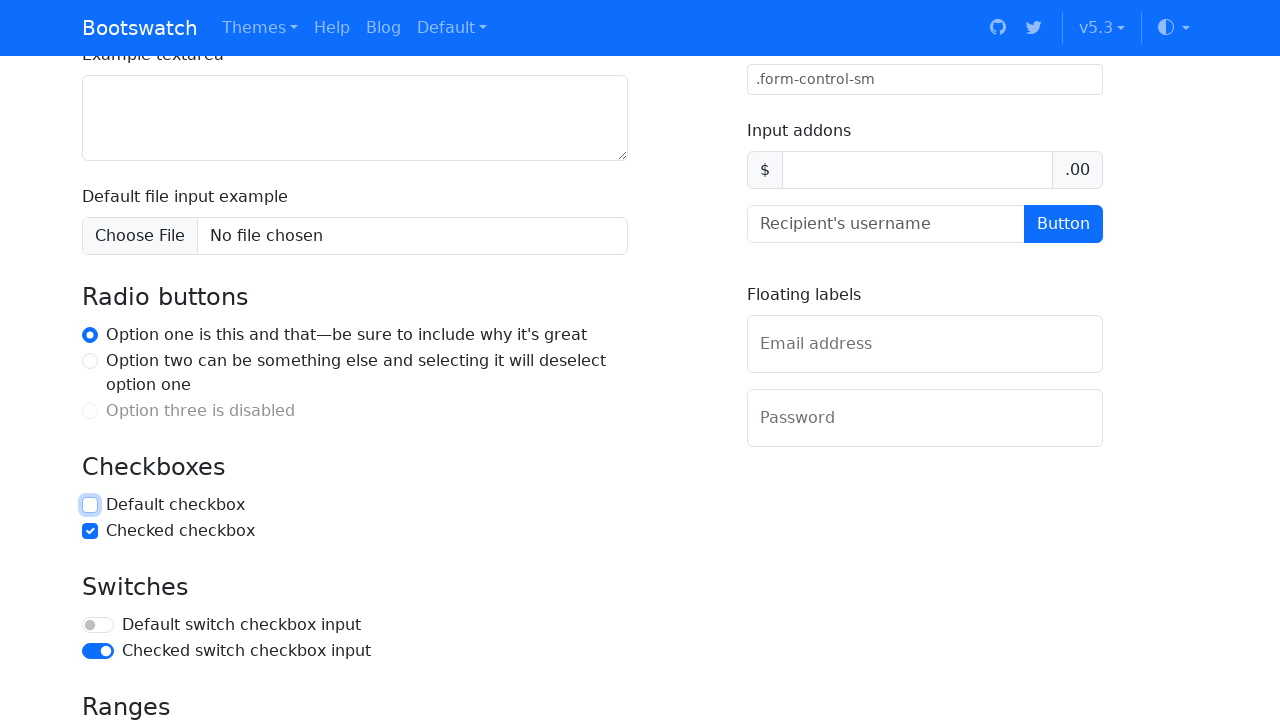

Checked the switch checkbox at (98, 625) on internal:label="Default switch checkbox input"i
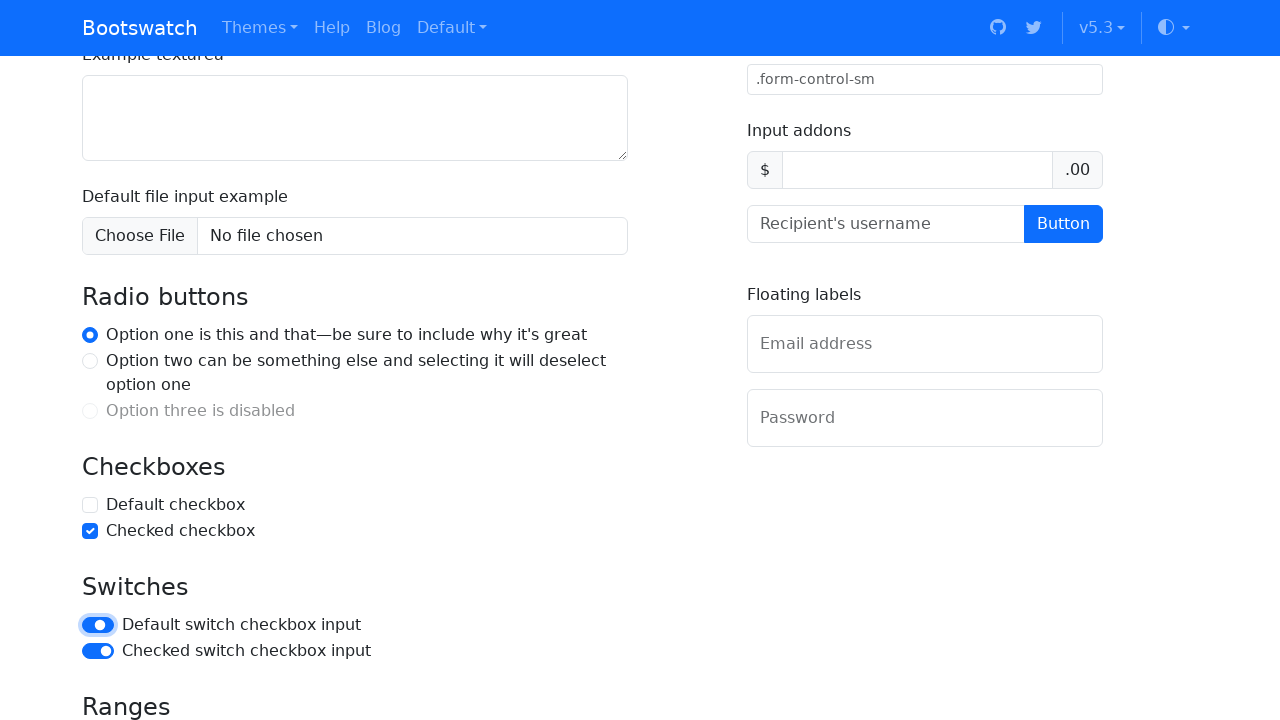

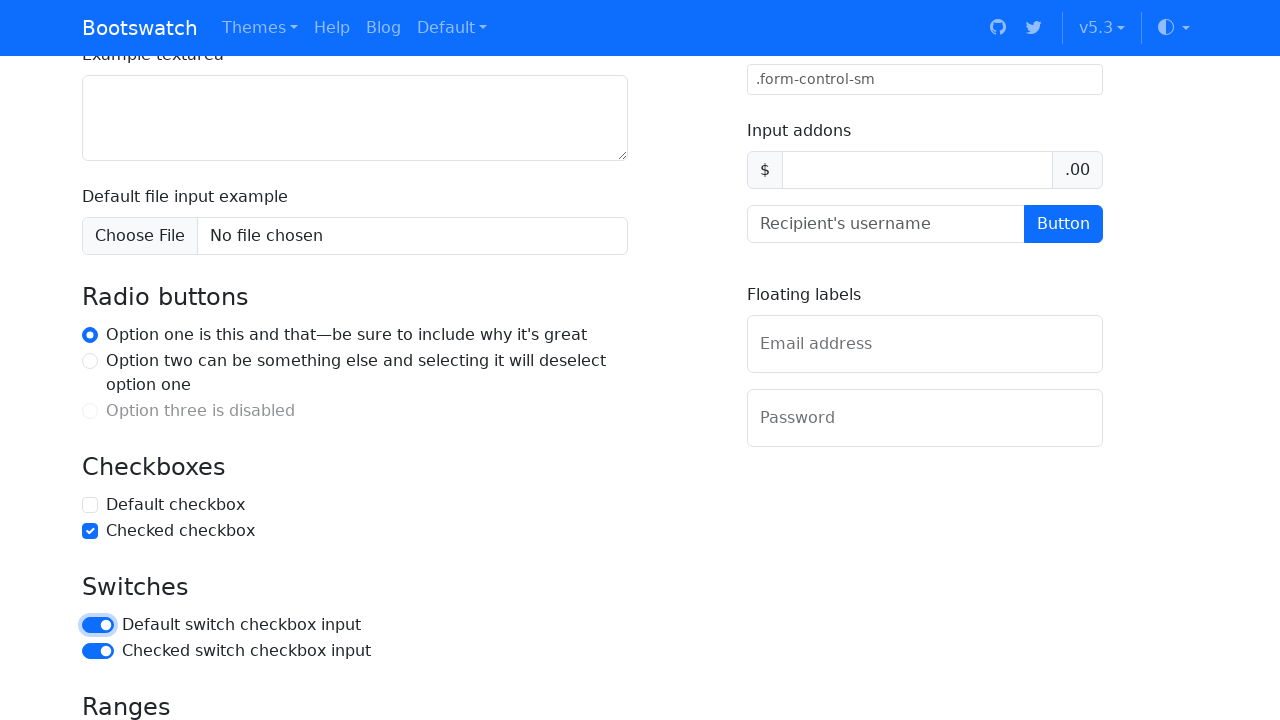